Navigates to Wise Quarter website and verifies the page title contains "Wise Quarter"

Starting URL: https://www.wisequarter.com

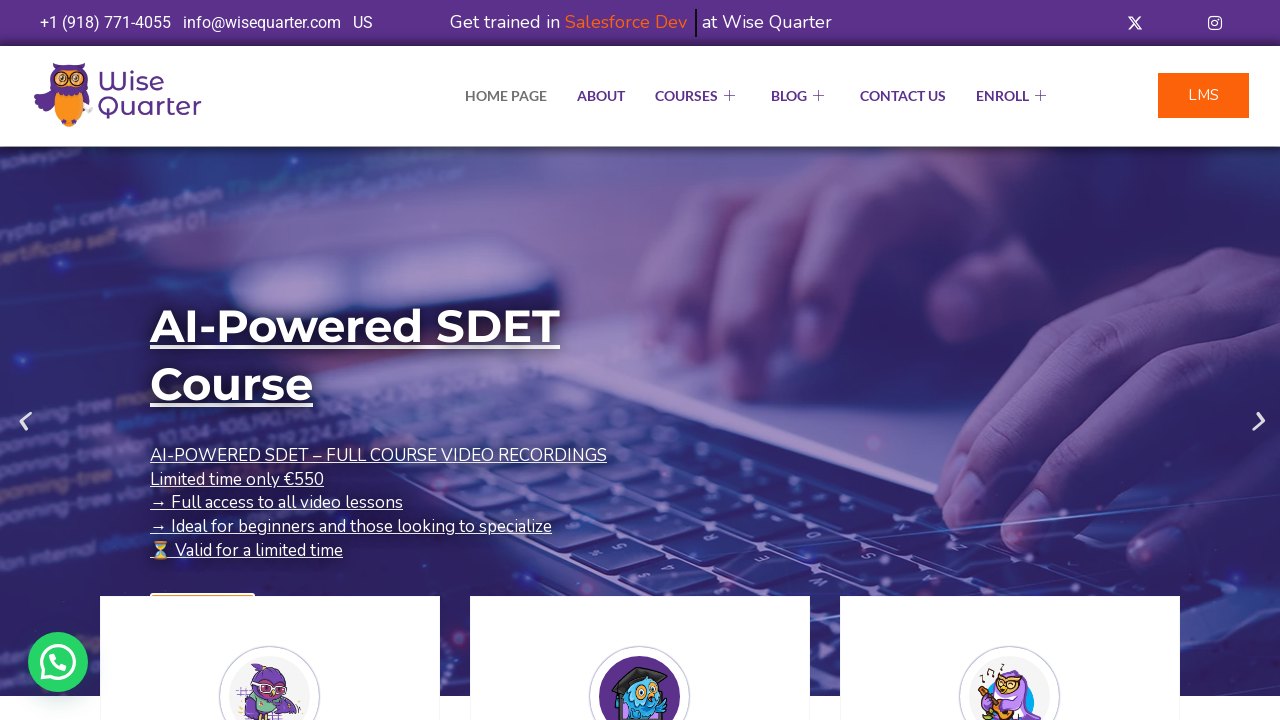

Navigated to https://www.wisequarter.com
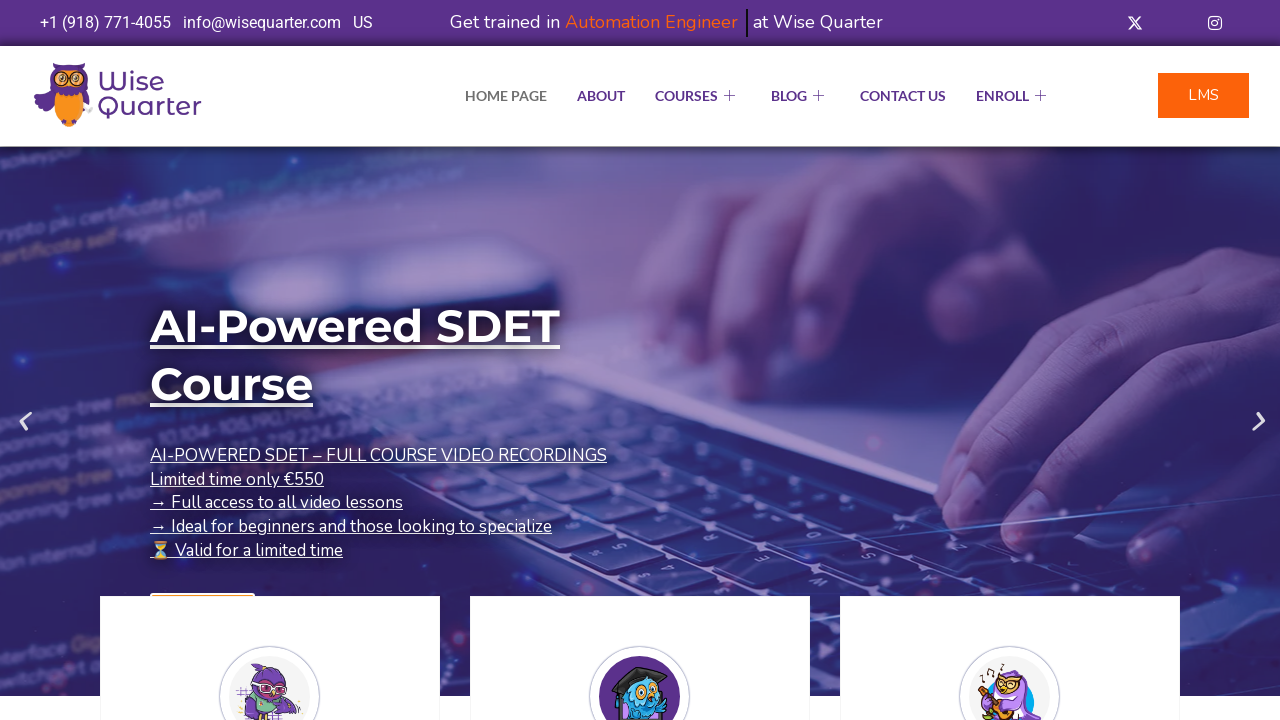

Retrieved page title: 'IT Bootcamp Courses, Online Classes - Wise Quarter Course'
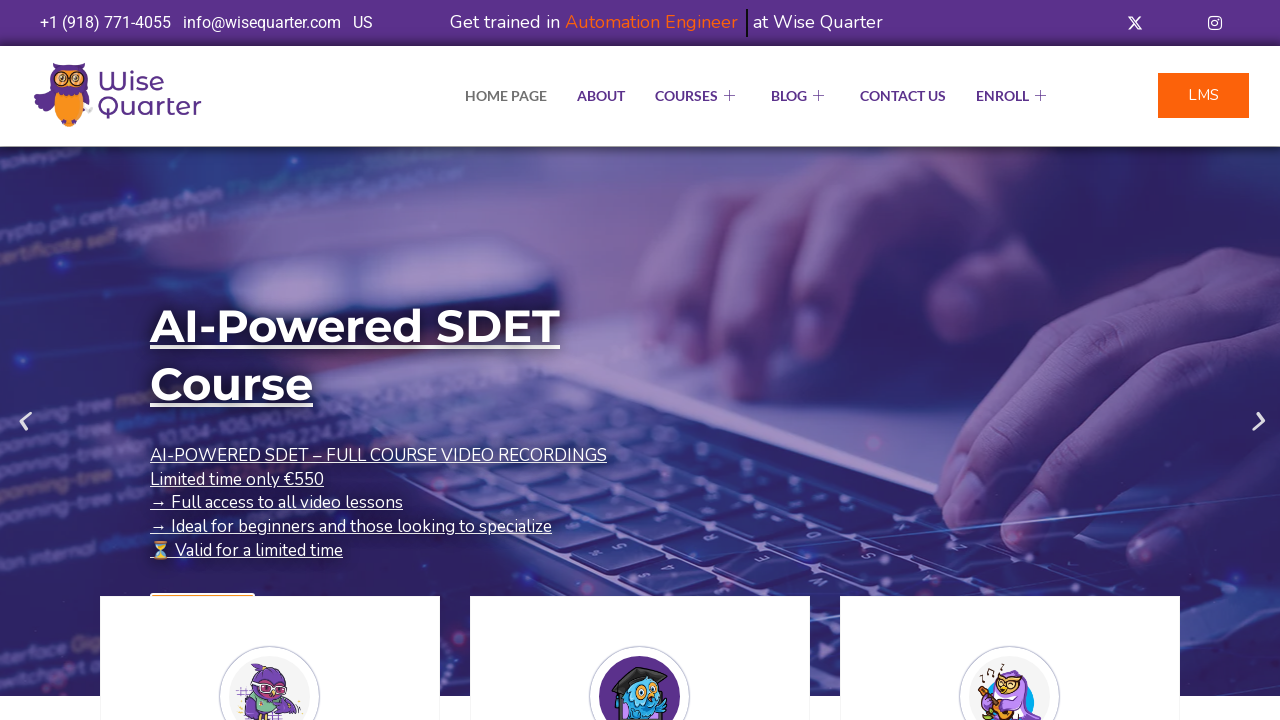

Verified page title contains 'Wise Quarter'
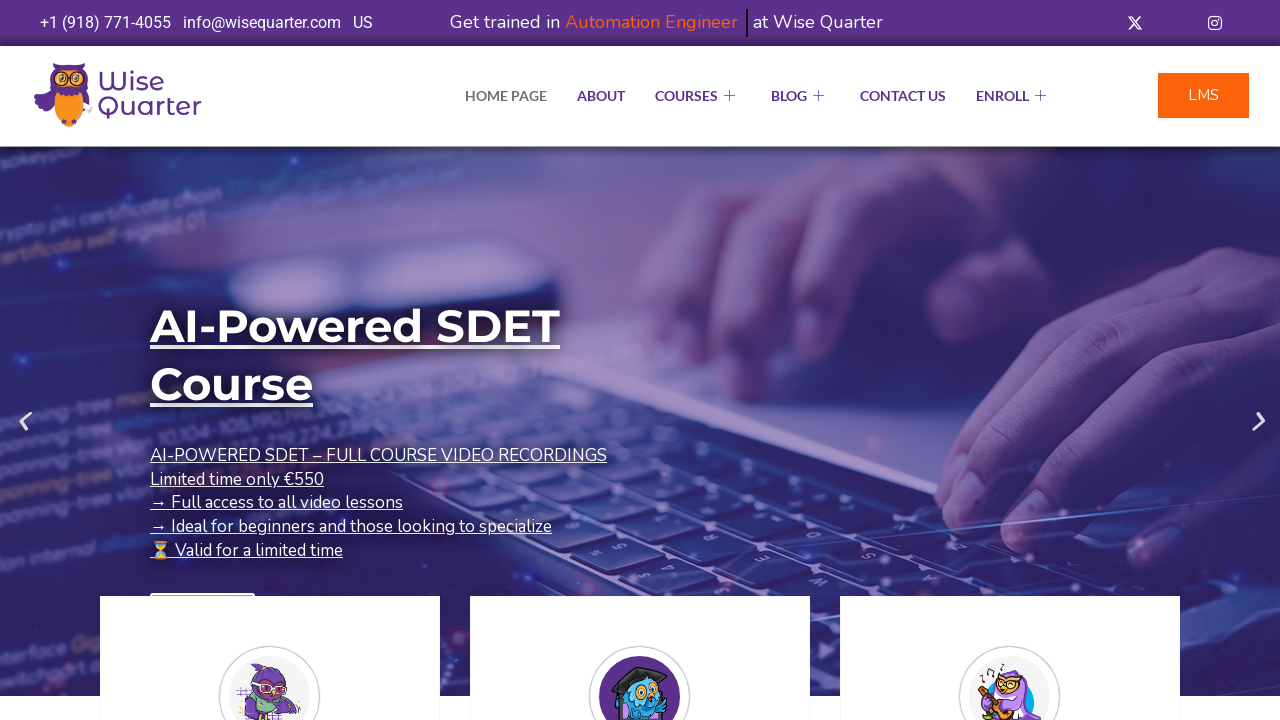

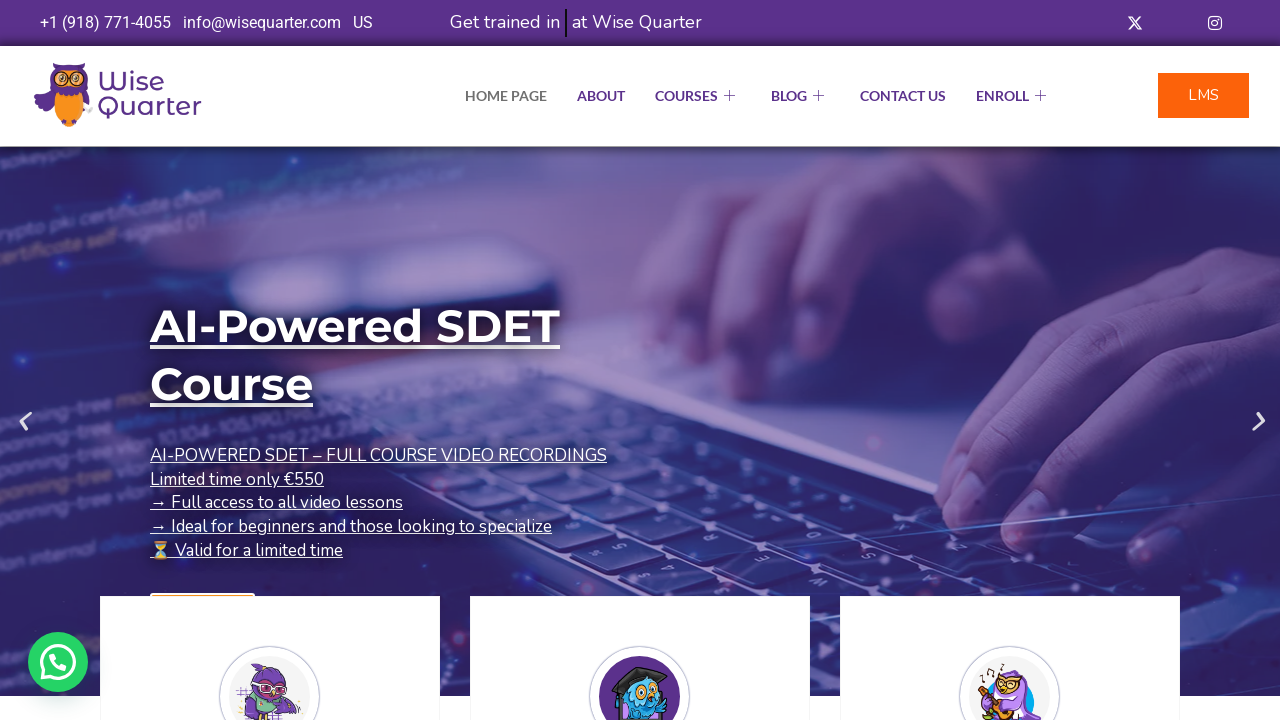